Navigates to a job board website, clicks on the Jobs navigation link, and verifies the page title

Starting URL: https://alchemy.hguy.co/jobs

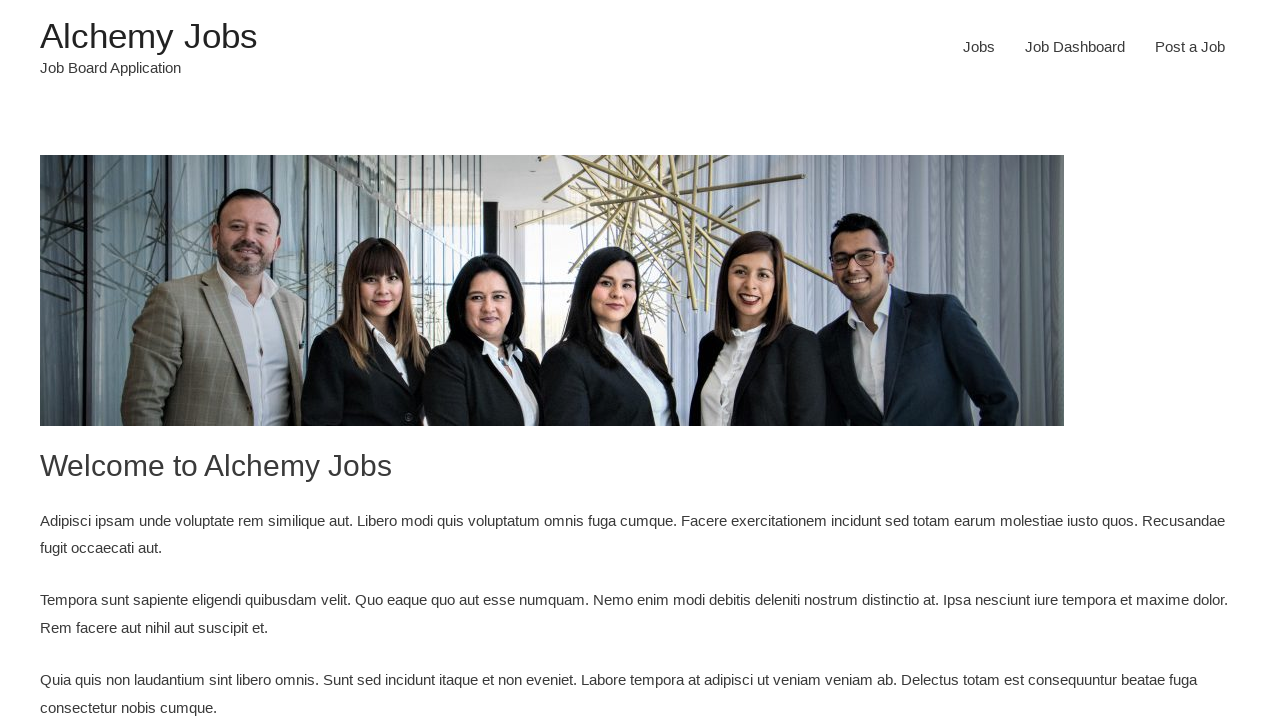

Clicked on Jobs navigation link at (979, 47) on xpath=/html/body/div/header/div/div/div/div/div[3]/div/nav/div/ul/li[1]/a
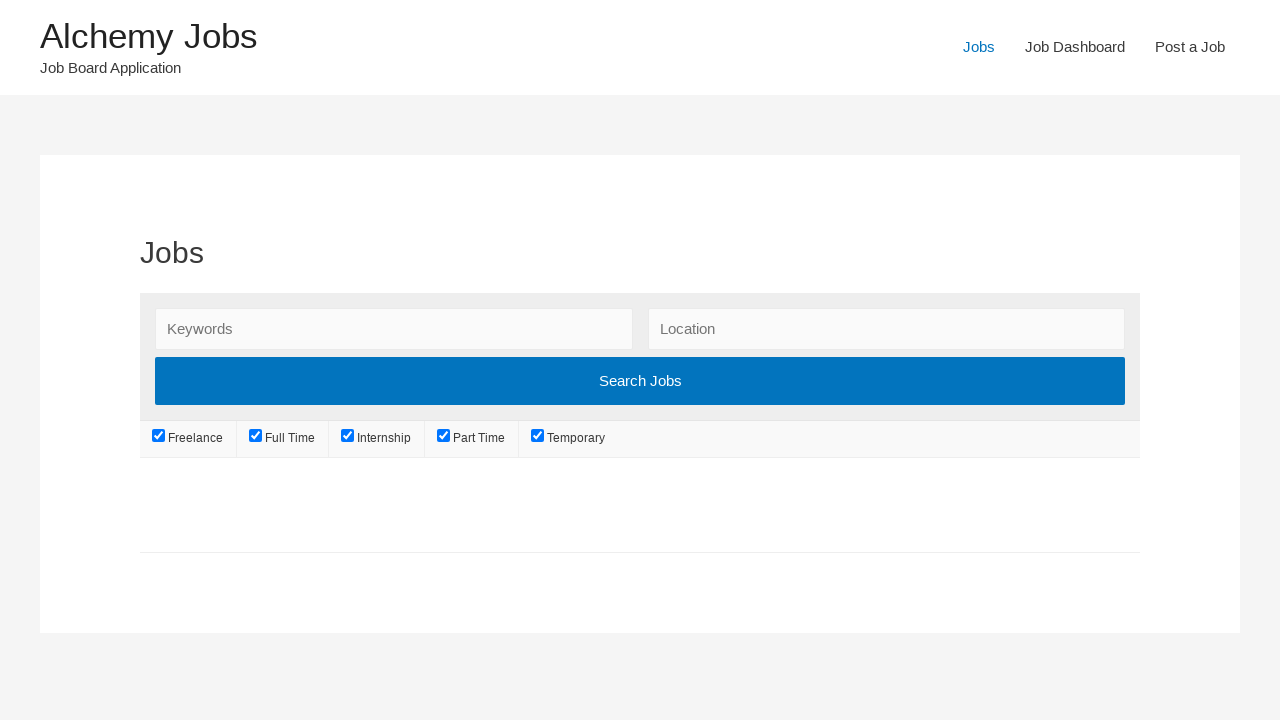

Retrieved page title
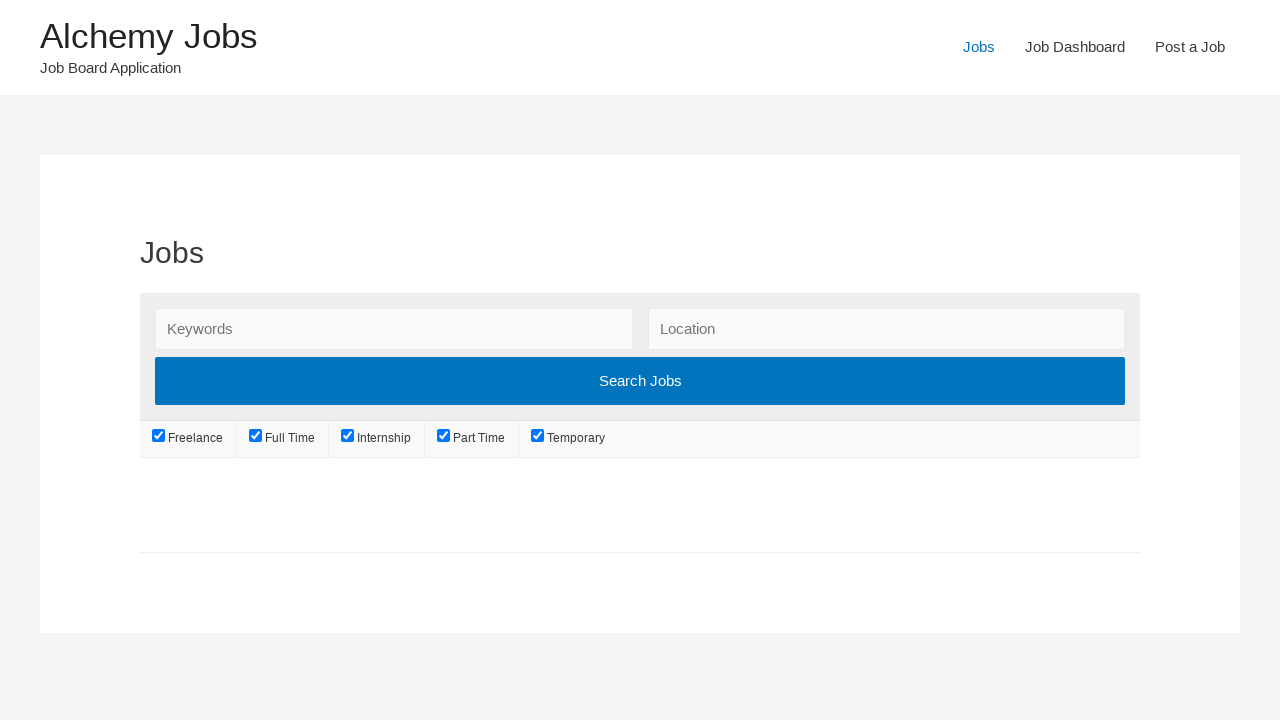

Verified page title matches expected value: 'Jobs – Alchemy Jobs'
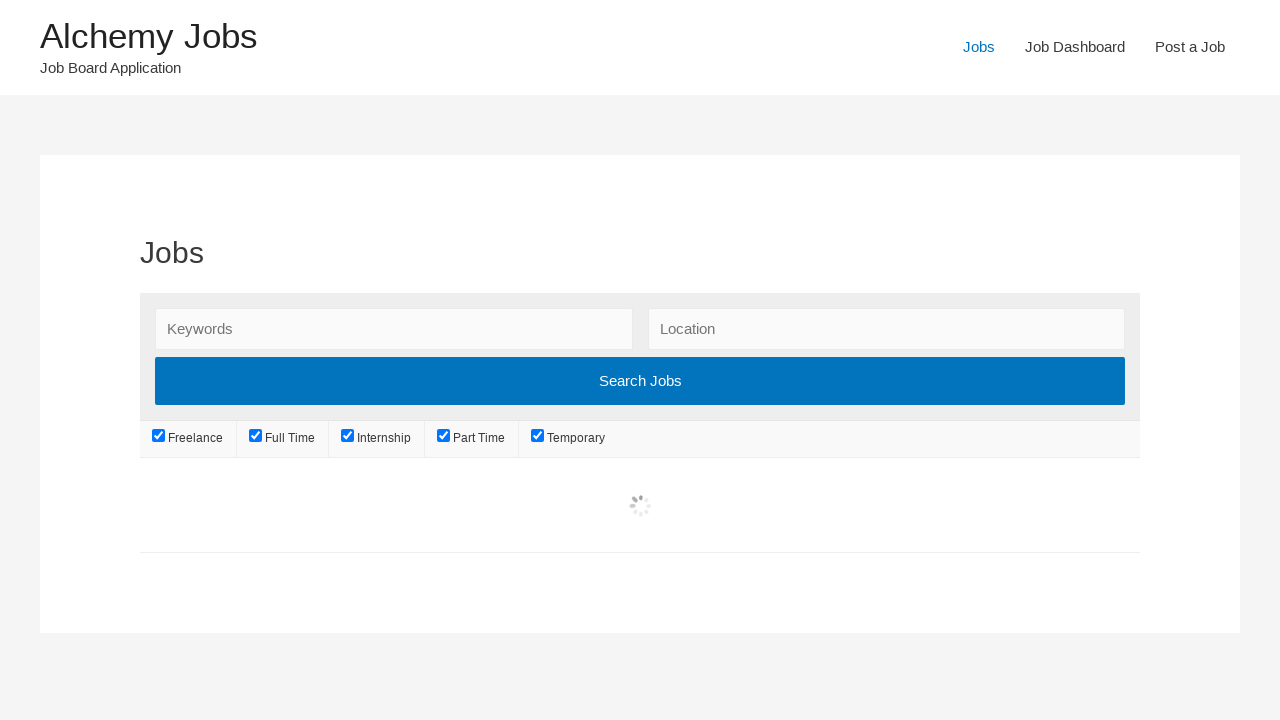

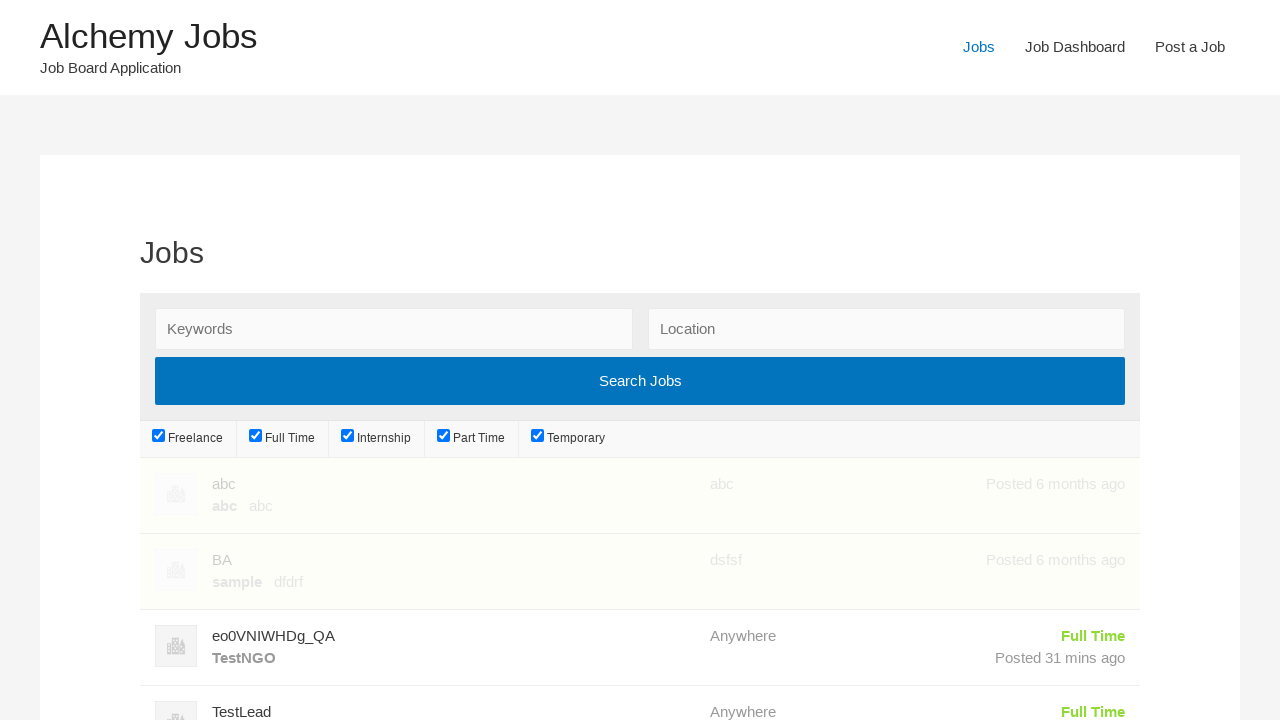